Tests clicking a specific button on a complicated page with multiple elements

Starting URL: https://ultimateqa.com/complicated-page/

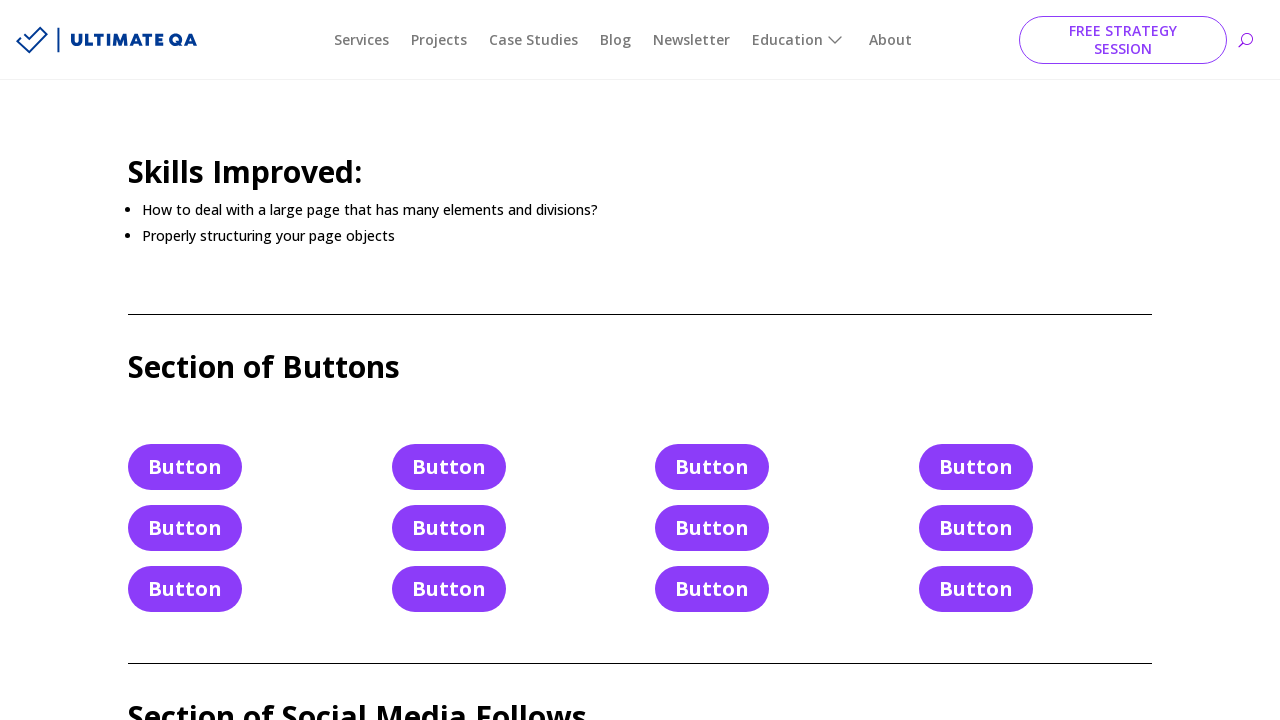

Navigated to complicated page
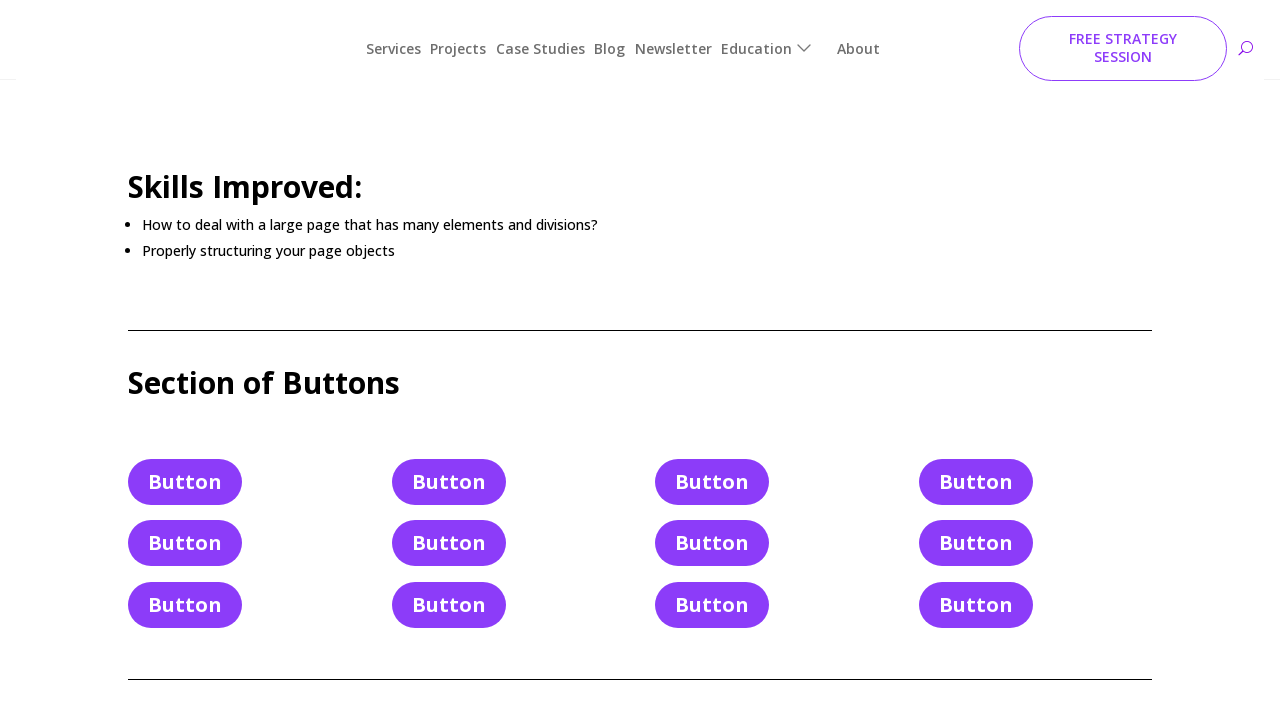

Clicked the specific button on the complicated page at (449, 528) on a.et_pb_button.et_pb_button_4.et_pb_bg_layout_light
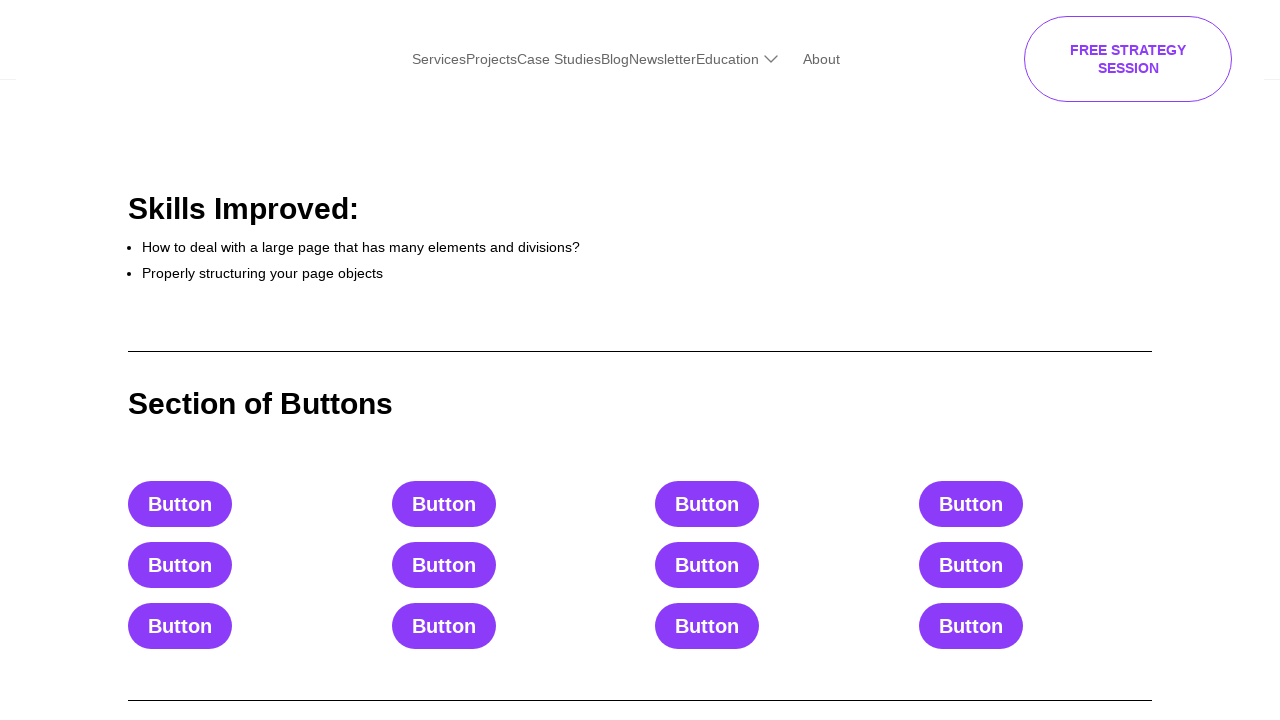

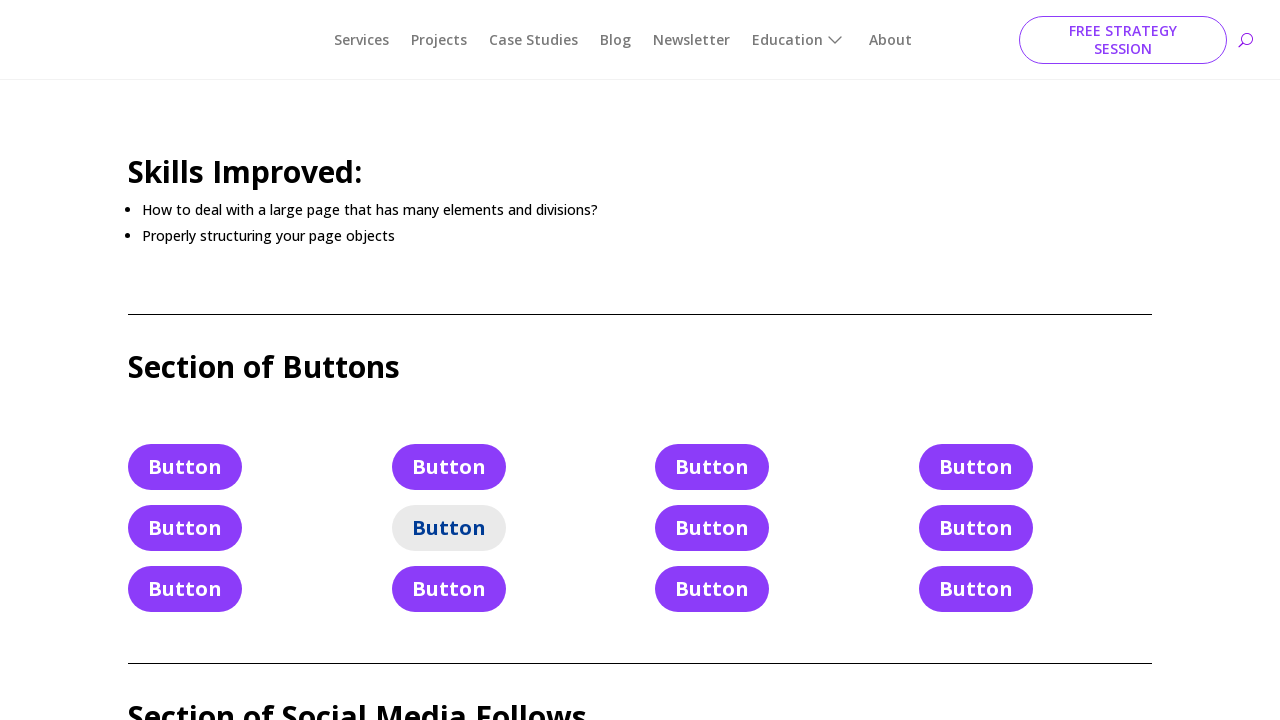